Tests Bootstrap dropdown functionality by scrolling to the dropdown, clicking to open it, and selecting the "Contact Us" option from the dropdown menu

Starting URL: https://www.automationtestinginsider.com/2019/12/bootstrap-dropdown-example_12.html

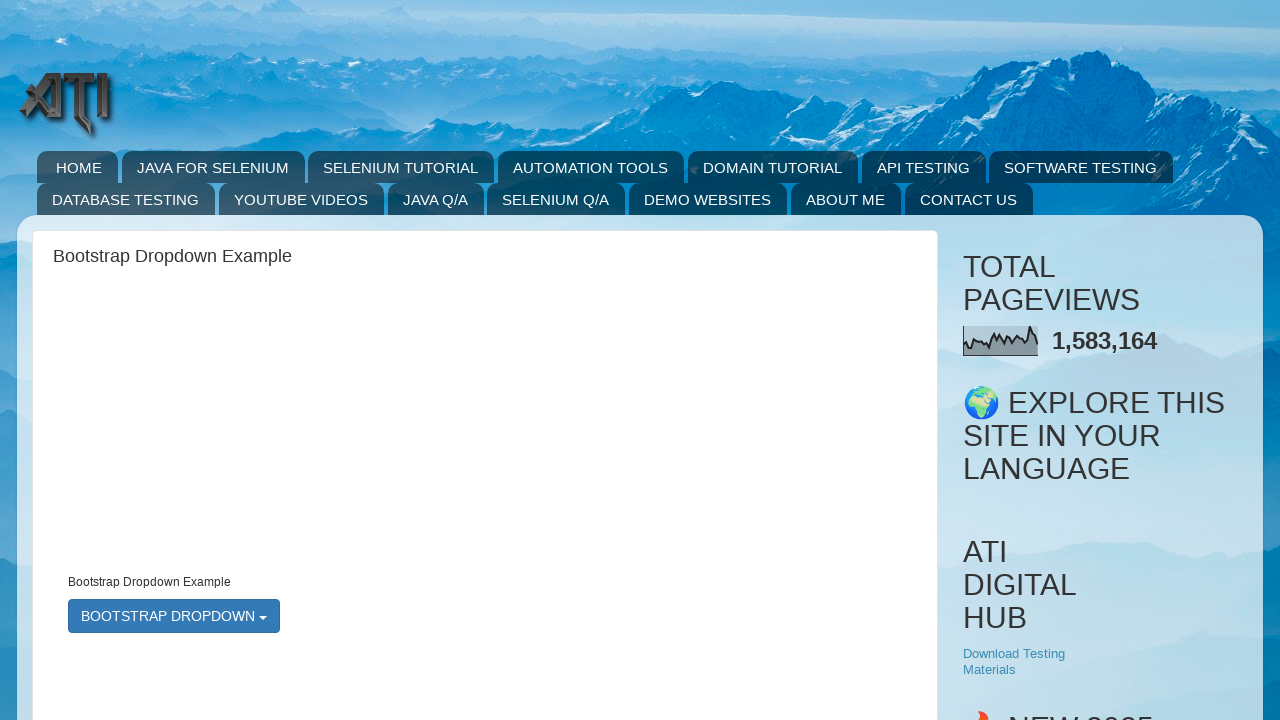

Scrolled down 500 pixels to make dropdown visible
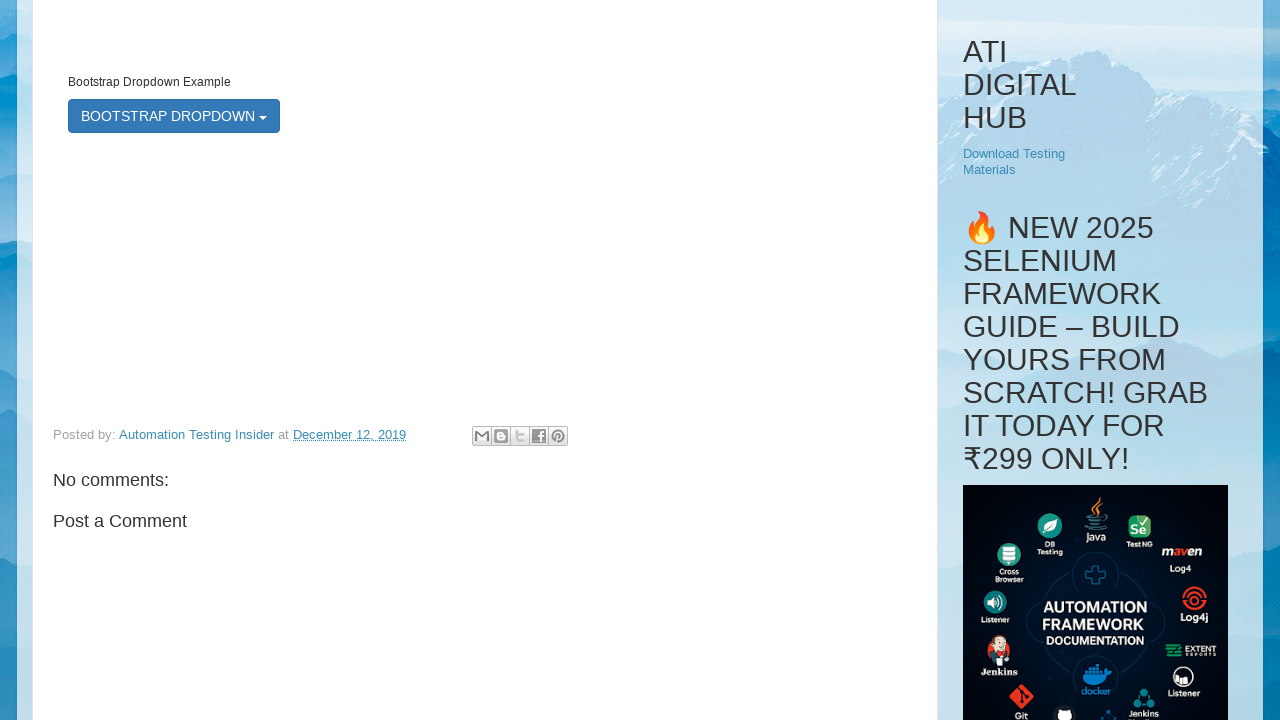

Clicked bootstrap dropdown button to open it at (174, 116) on button#bootstrapmenu
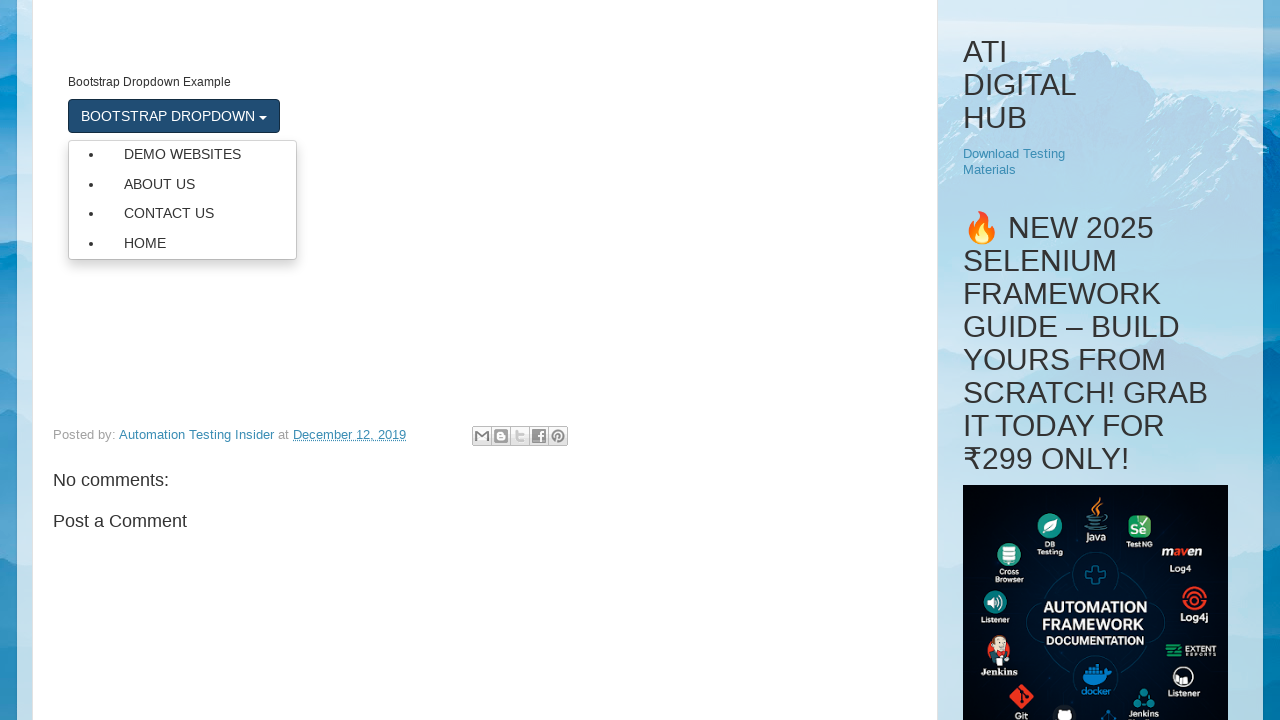

Dropdown menu options became visible
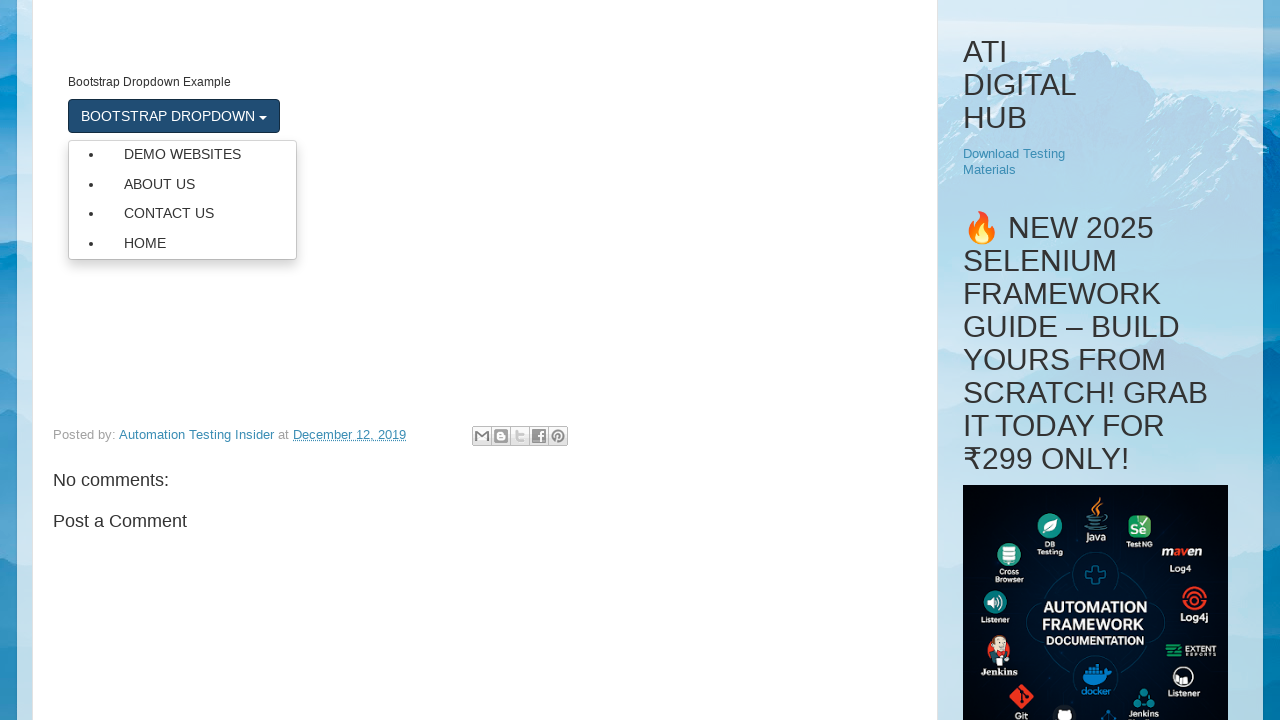

Clicked 'Contact Us' option from dropdown menu at (182, 213) on ul.dropdown-menu li a:has-text('Contact Us')
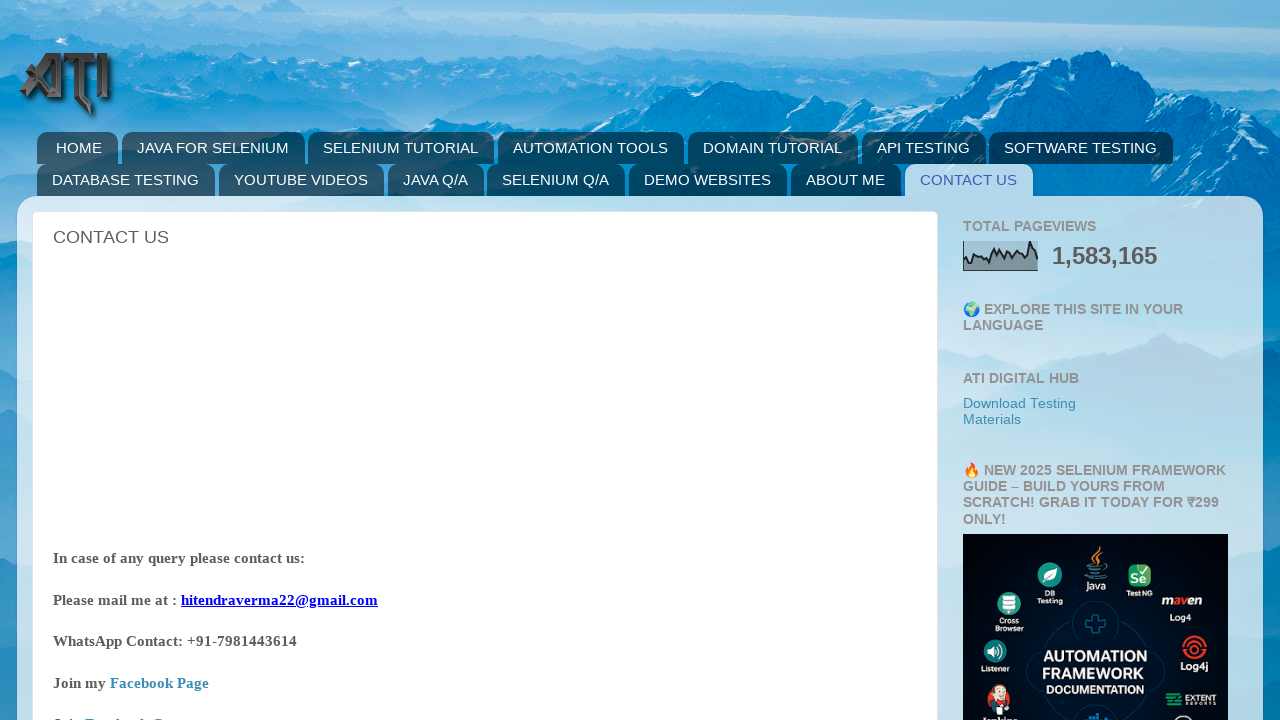

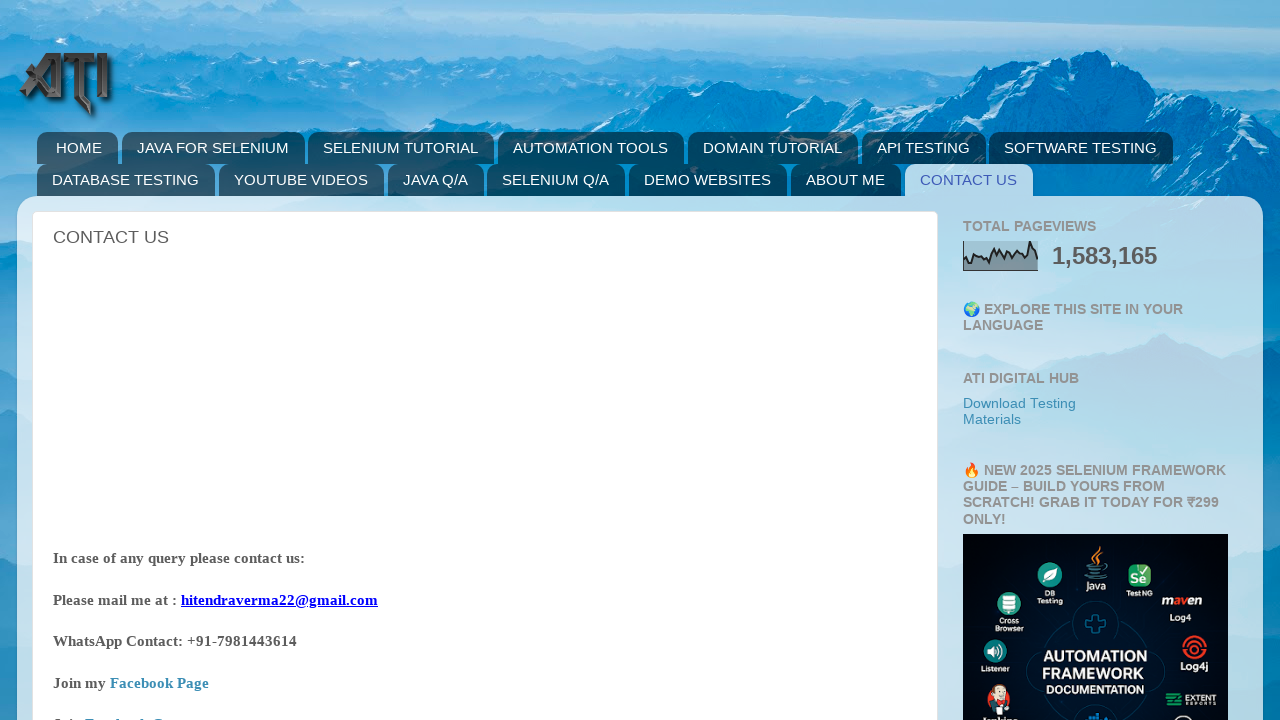